Tests checkbox selection functionality by clicking on multiple fruit checkboxes (Apple, Orange, and Banana) on an HTML forms example page

Starting URL: https://www.html.am/html-codes/forms/html-checkbox-code.cfm

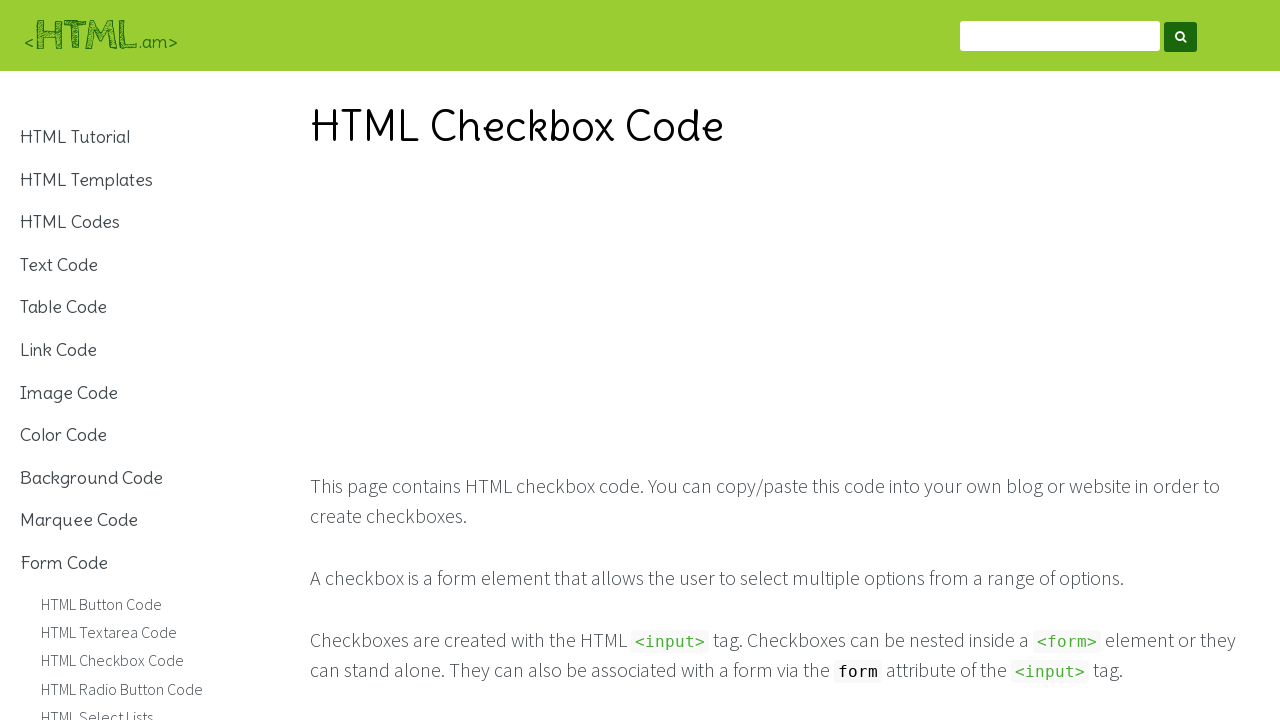

Navigated to HTML checkbox forms example page
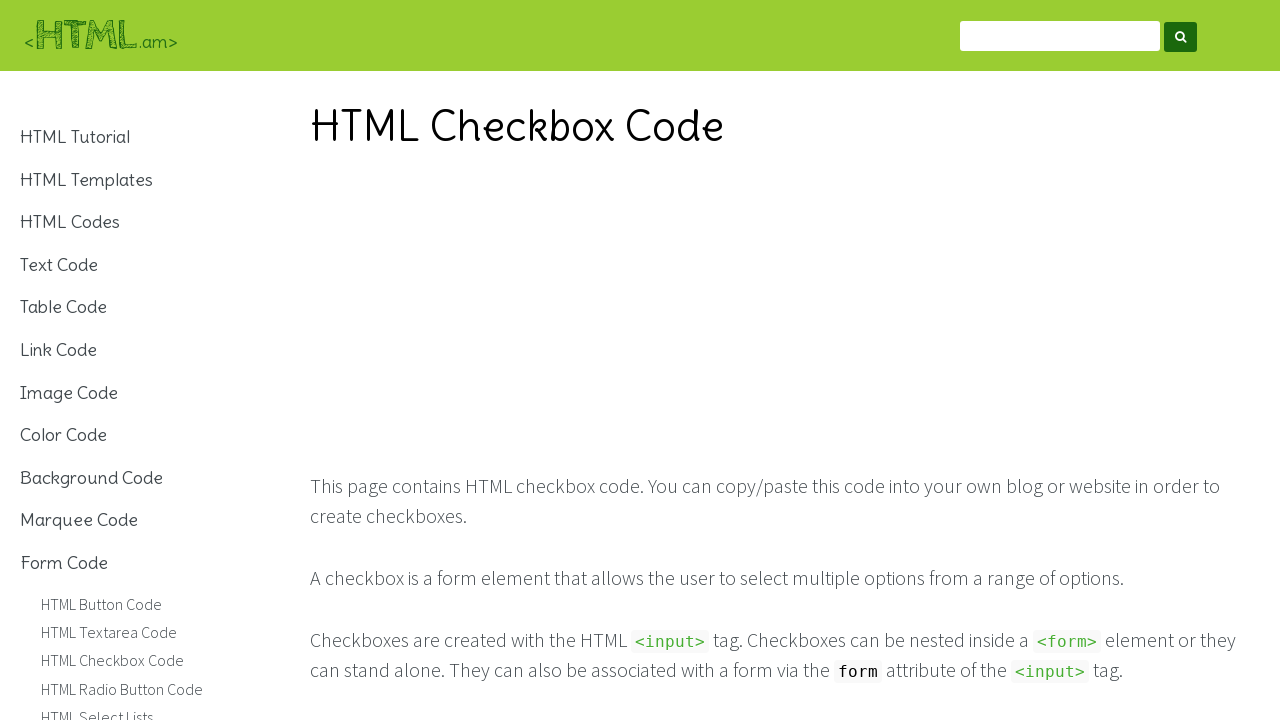

Clicked Apple checkbox at (630, 360) on input[name='fruit'][value='Apple']
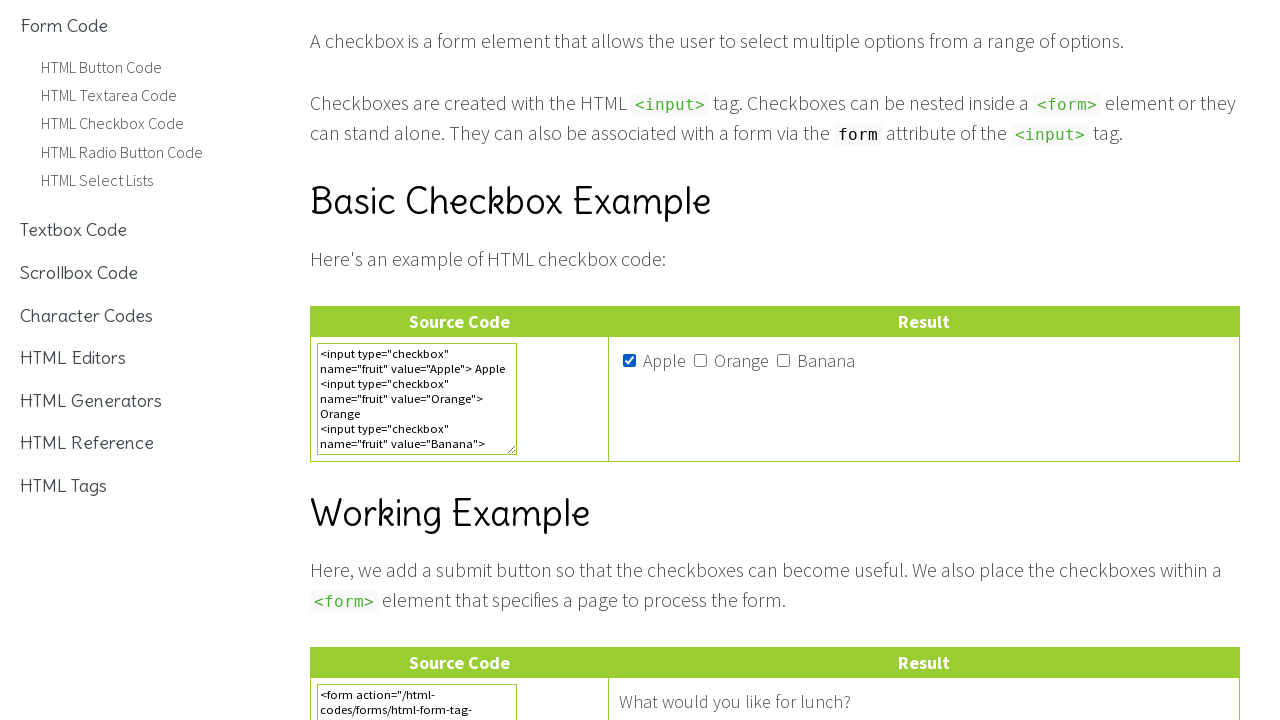

Clicked Orange checkbox at (701, 360) on input[name='fruit'][value='Orange']
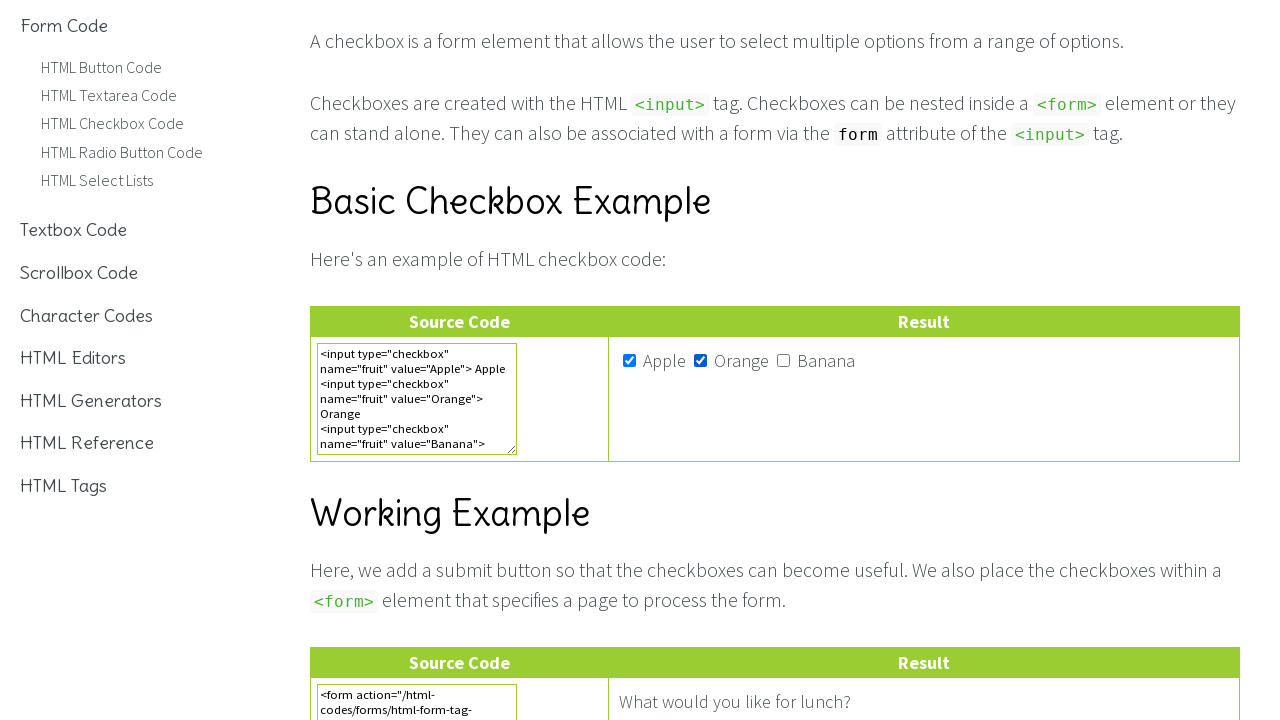

Clicked Banana checkbox at (784, 360) on input[name='fruit'][value='Banana']
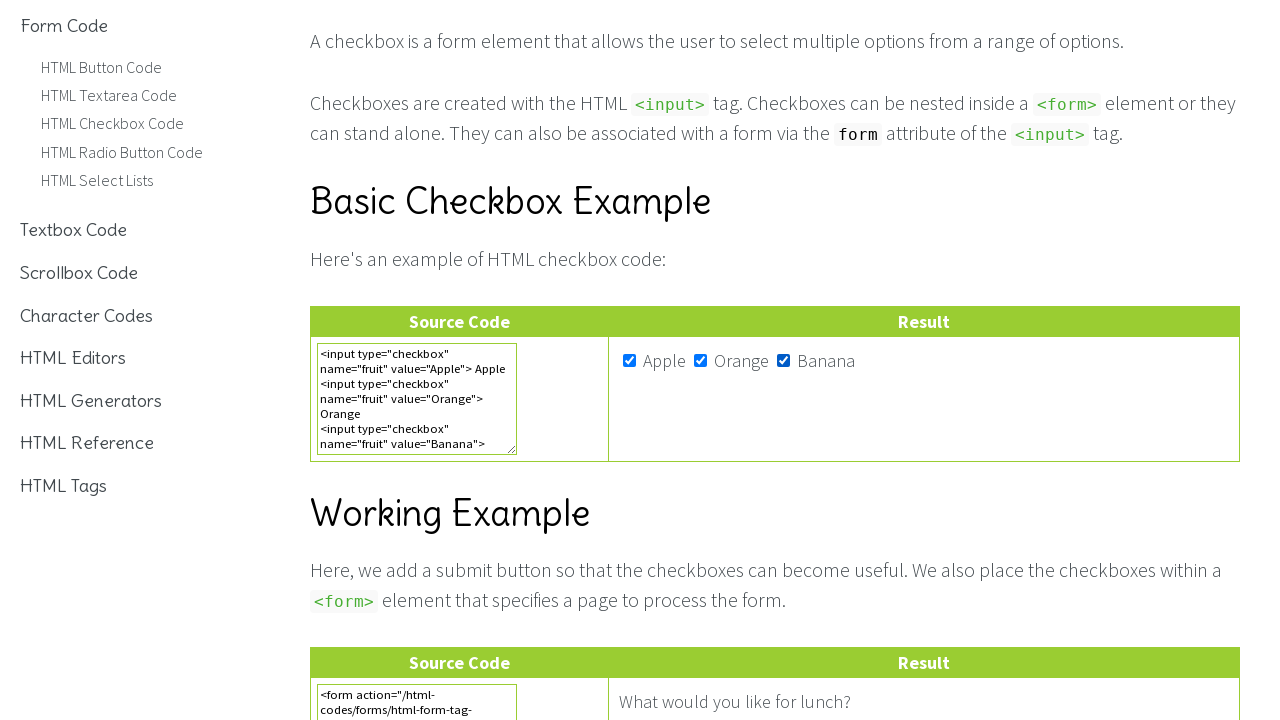

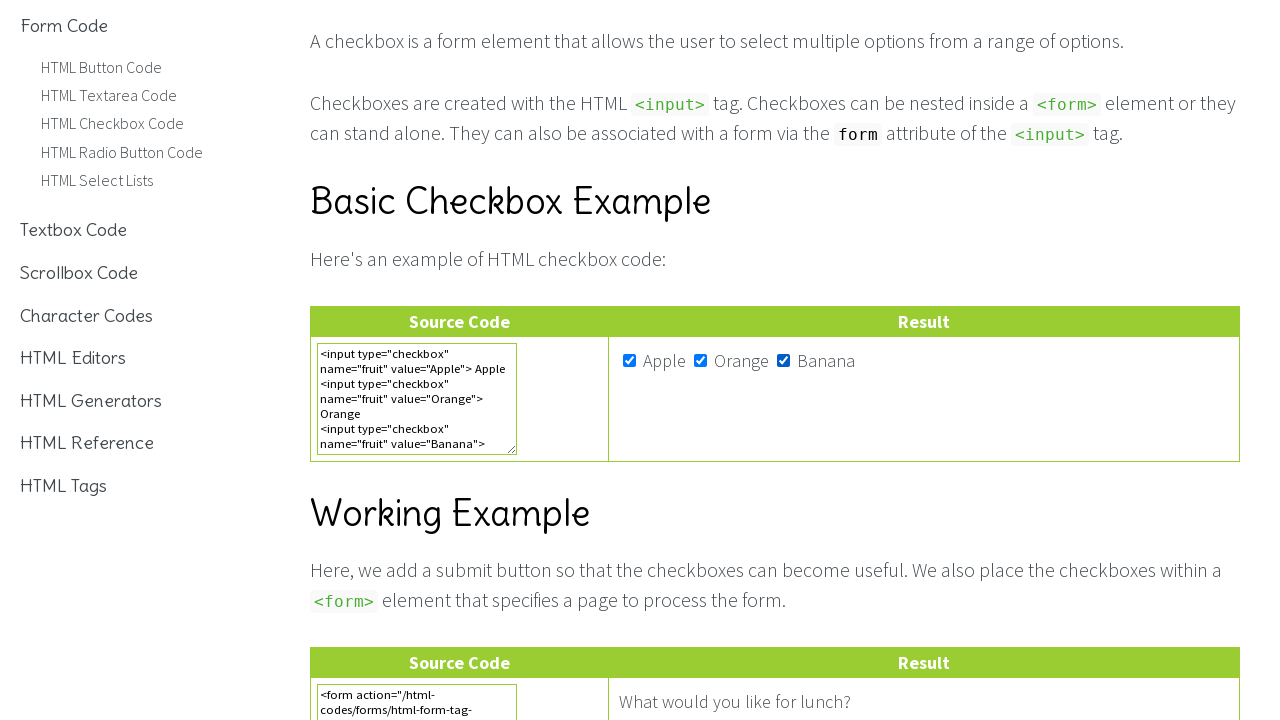